Tests MakeMyTrip flights page by interacting with the departure date picker, submitting the form, and verifying that the selected date and price elements are displayed.

Starting URL: https://www.makemytrip.com/flights/

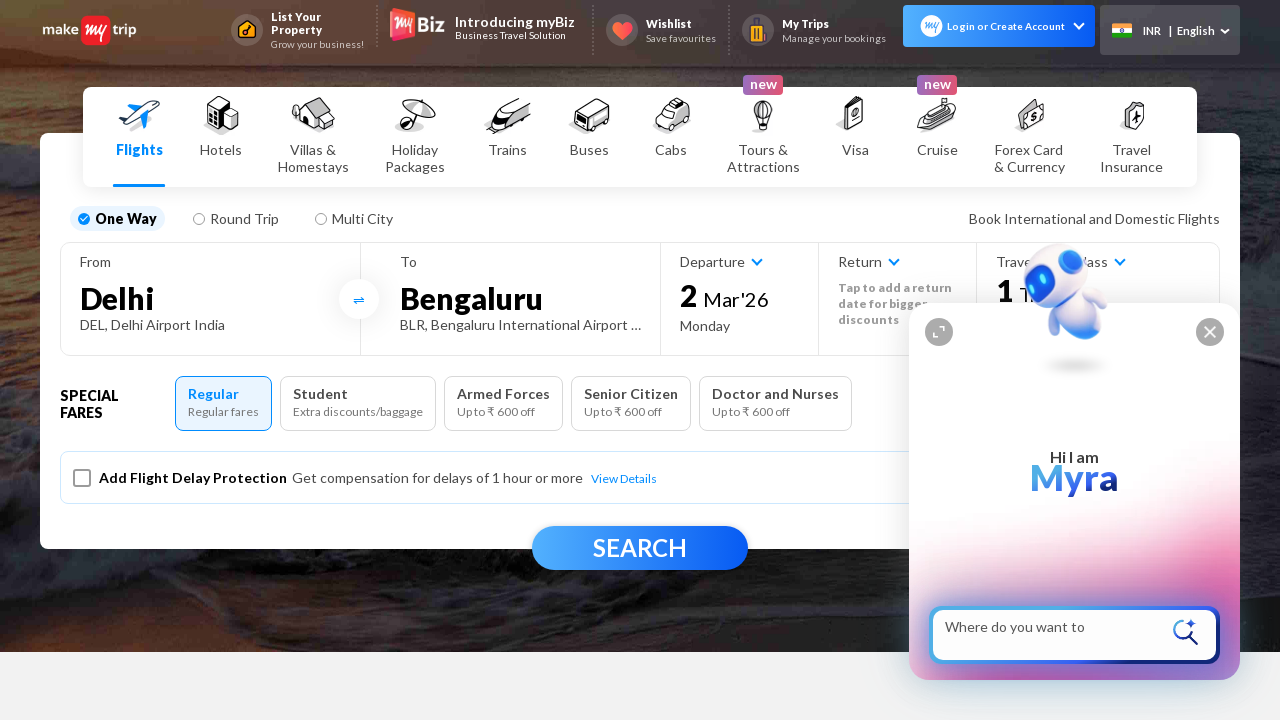

Pressed Enter on departure date input field on input#departure
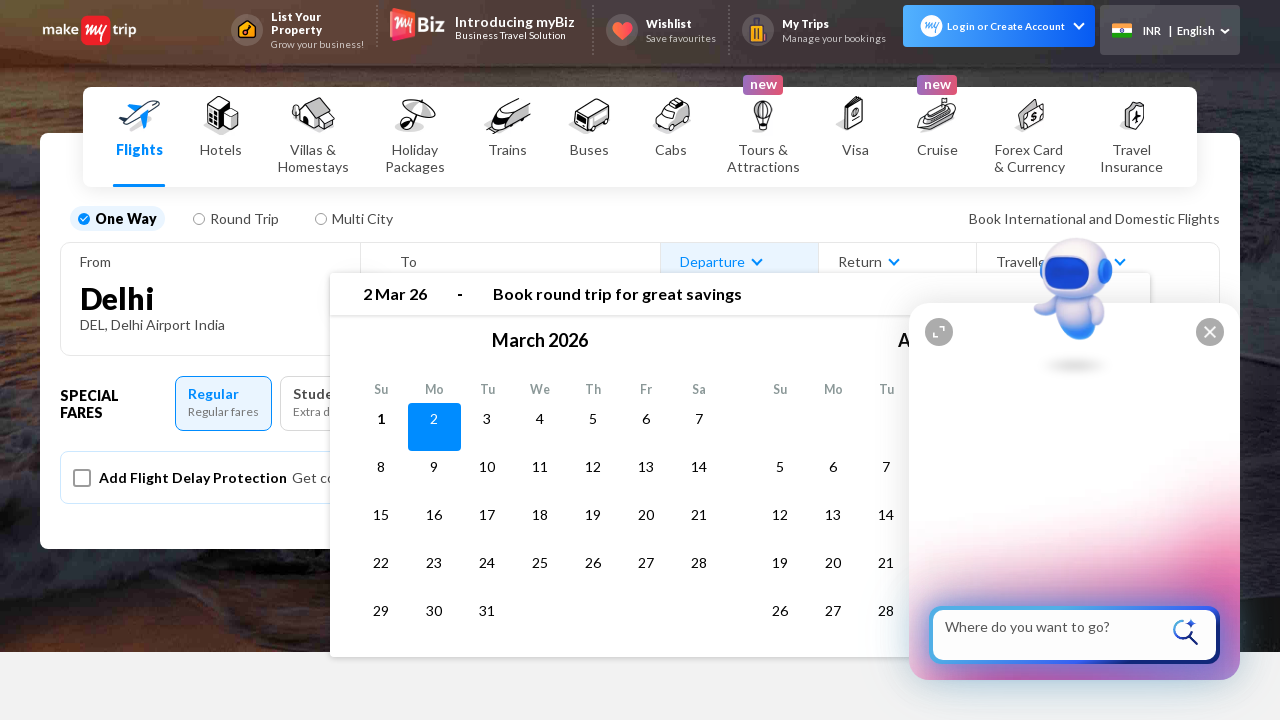

Date picker loaded and selected day is visible
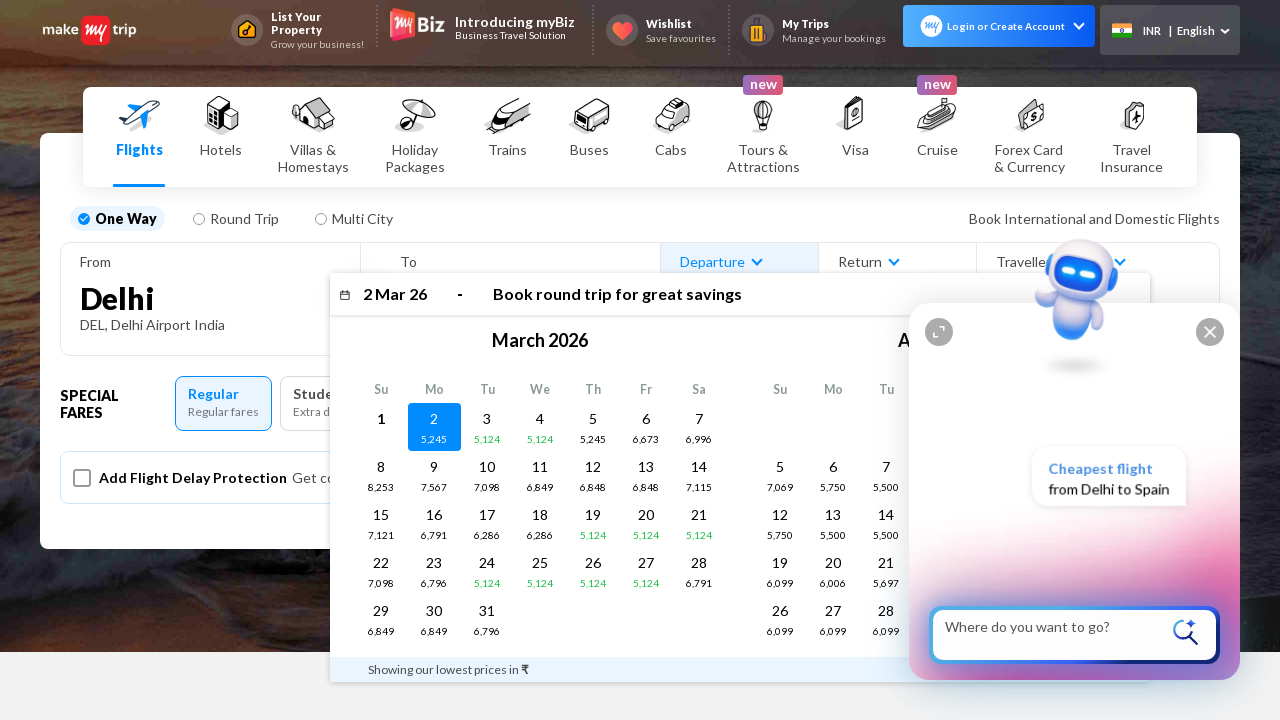

Price element for selected date is displayed
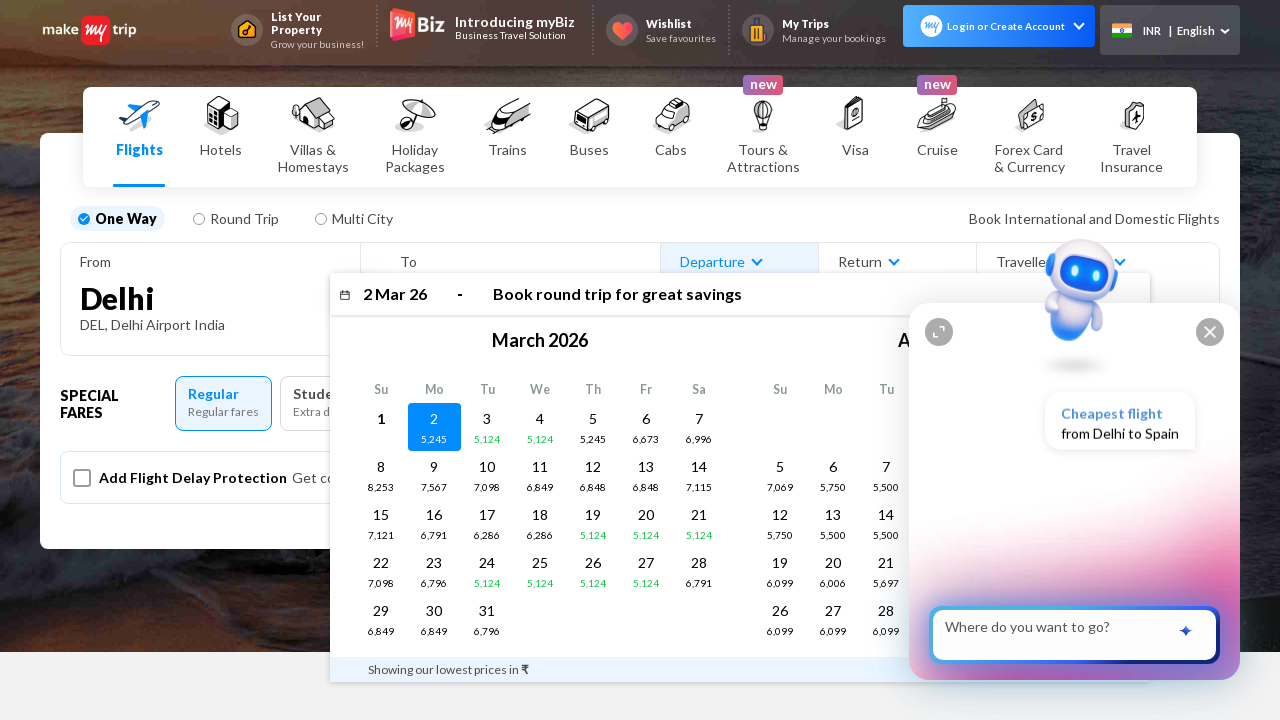

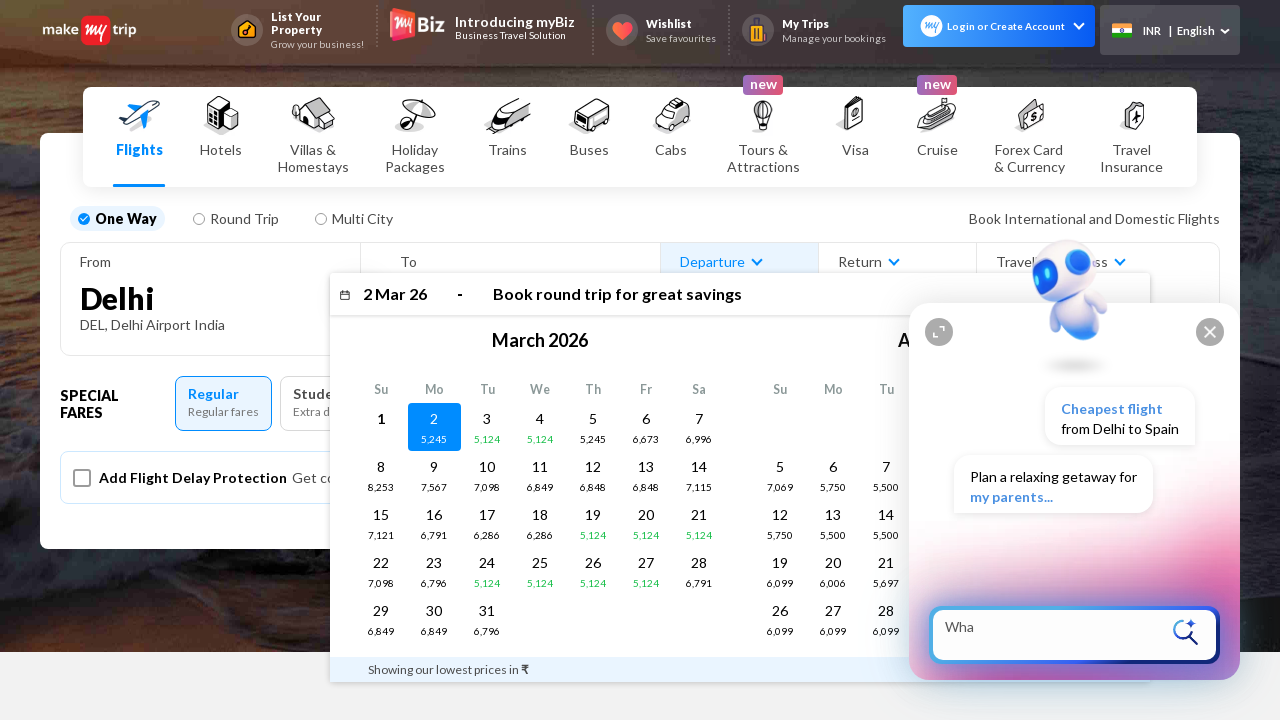